Tests interaction with iframes by navigating to a frames demo page and filling a text input inside a nested frame

Starting URL: https://ui.vision/demo/webtest/frames/

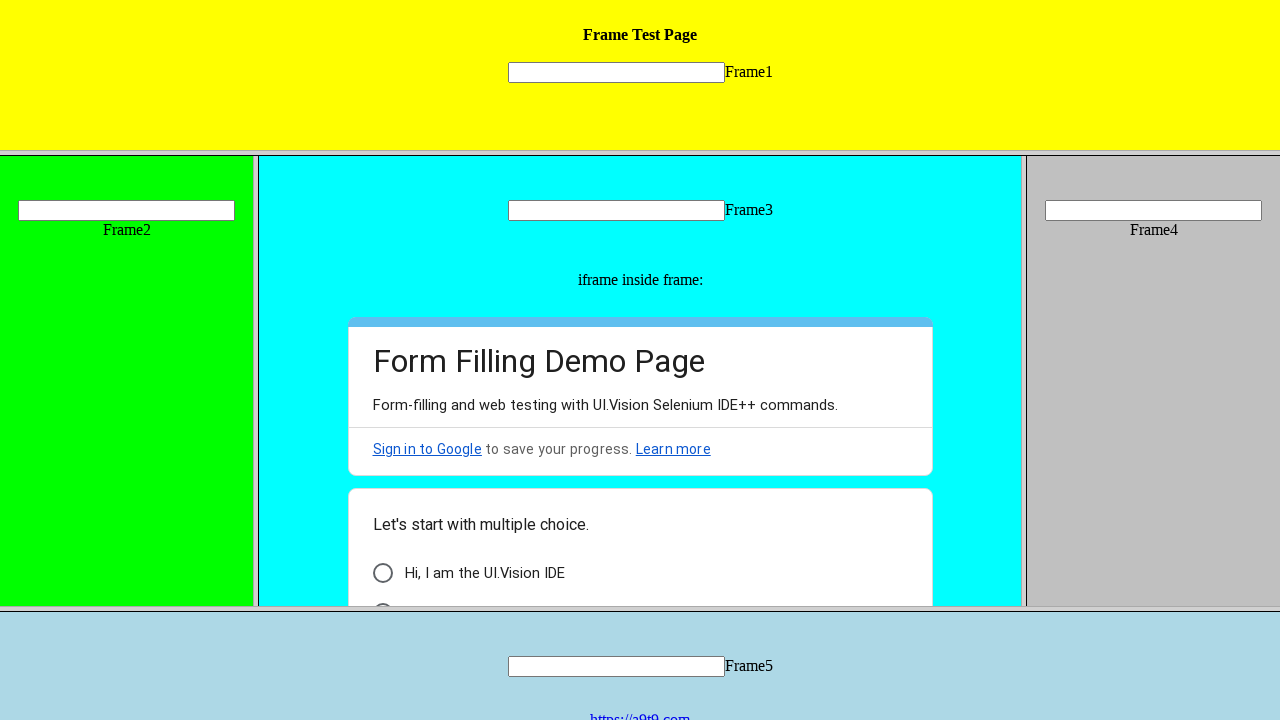

Located frame with URL https://ui.vision/demo/webtest/frames/frame_1.html
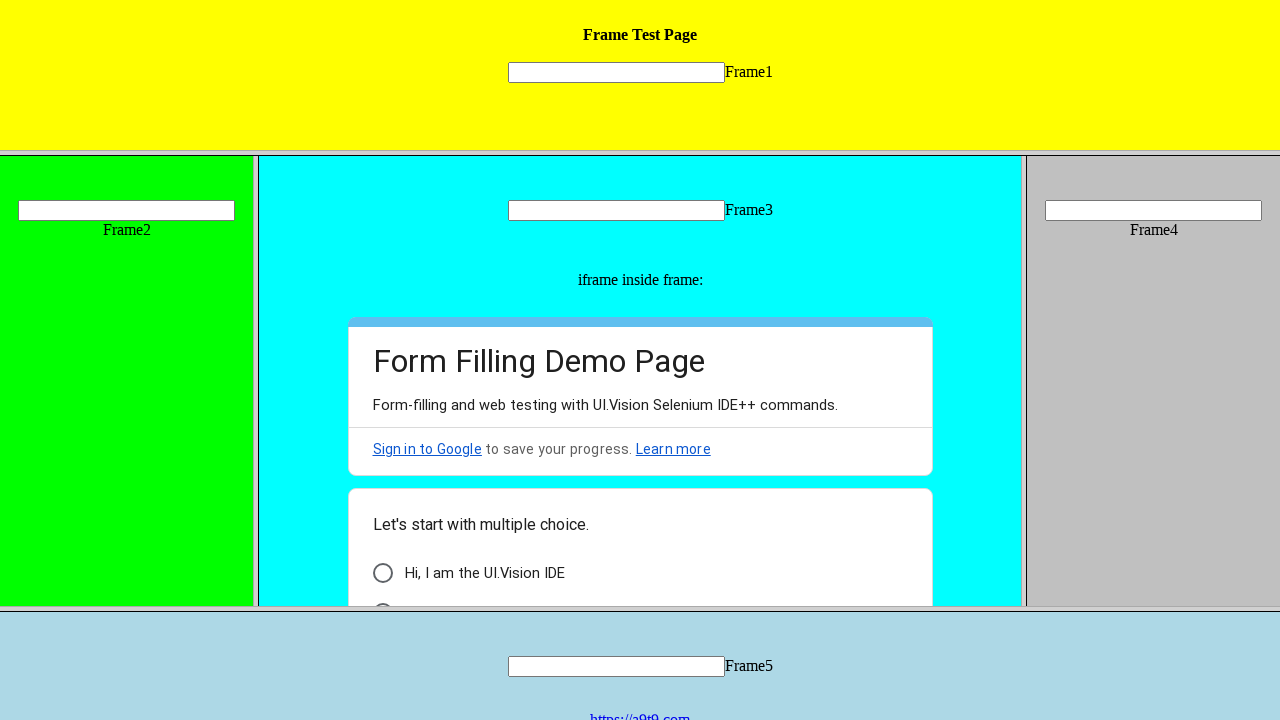

Filled text input in nested frame with 'hello' on [name="mytext1"]
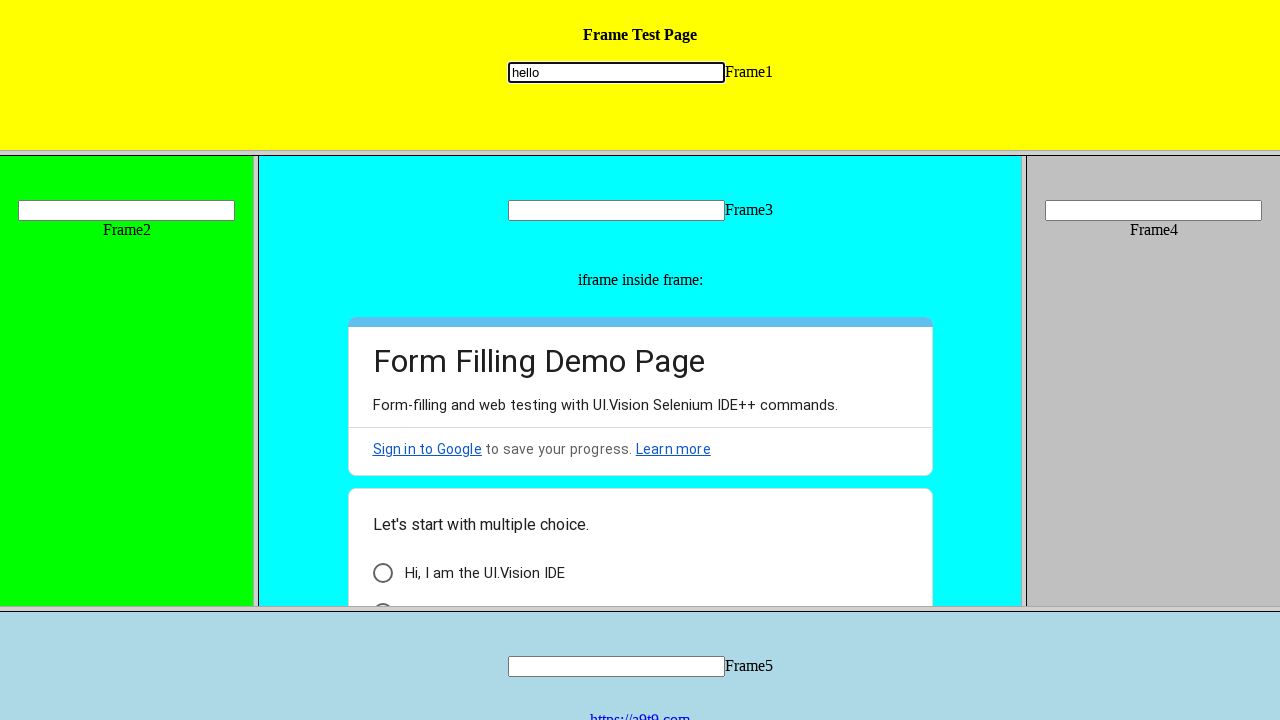

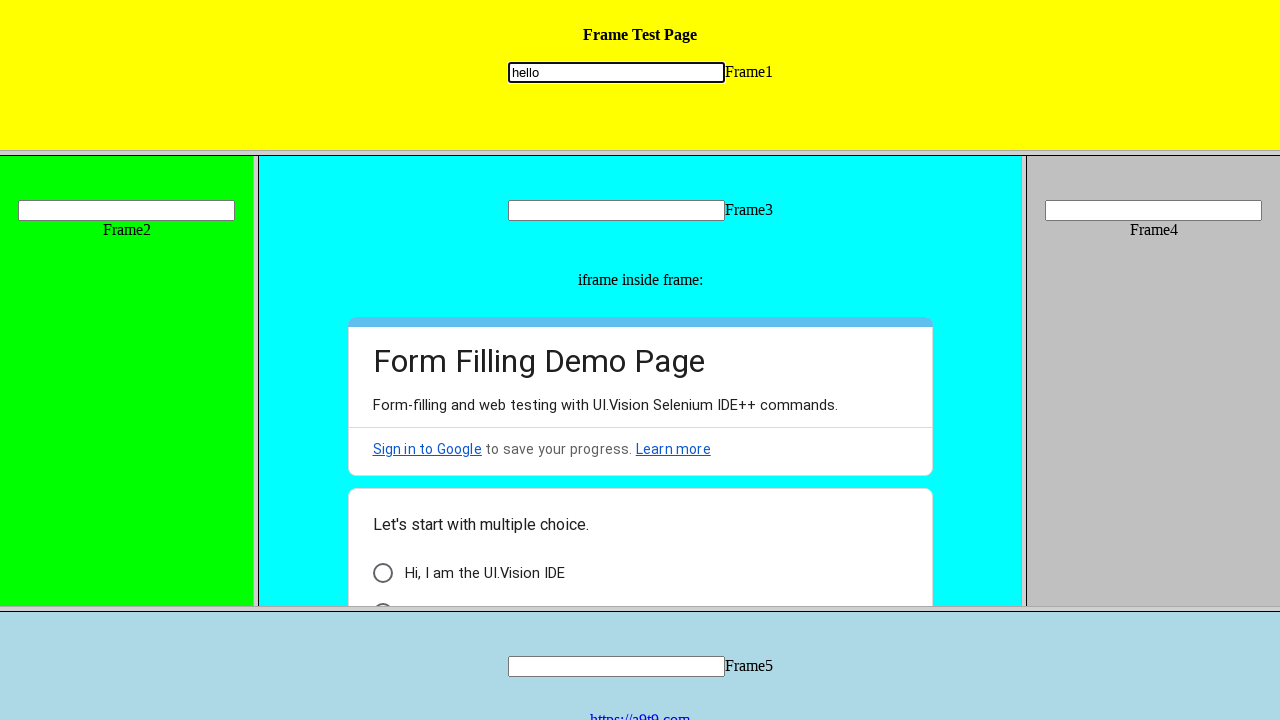